Tests opting out of A/B tests by adding an opt-out cookie after visiting the page, then refreshing to verify the page shows "No A/B Test" heading

Starting URL: http://the-internet.herokuapp.com/abtest

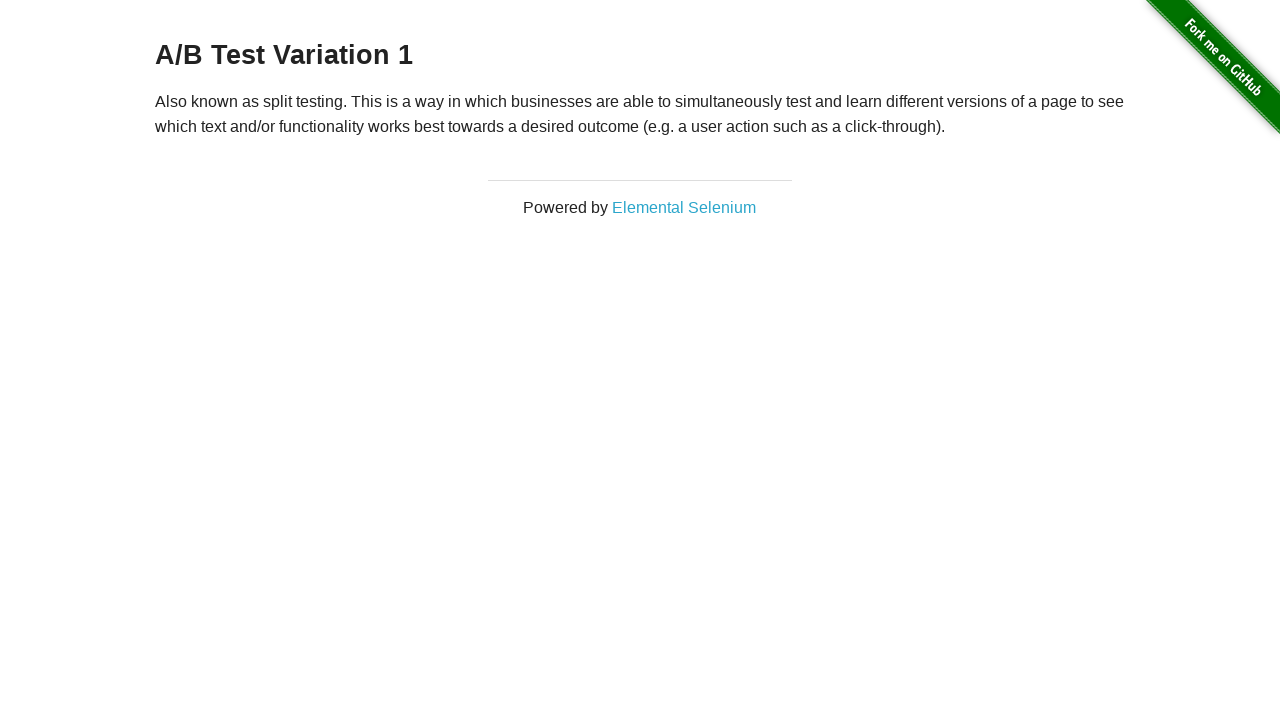

Located h3 heading element
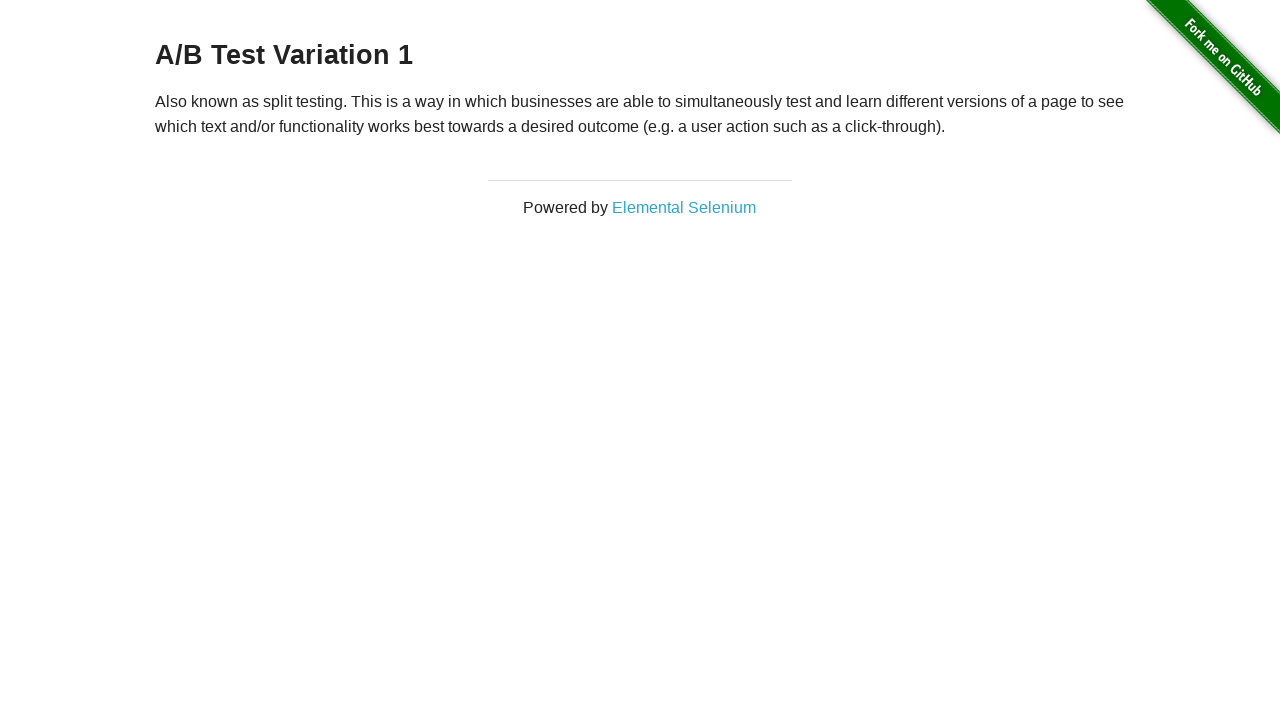

Retrieved heading text content
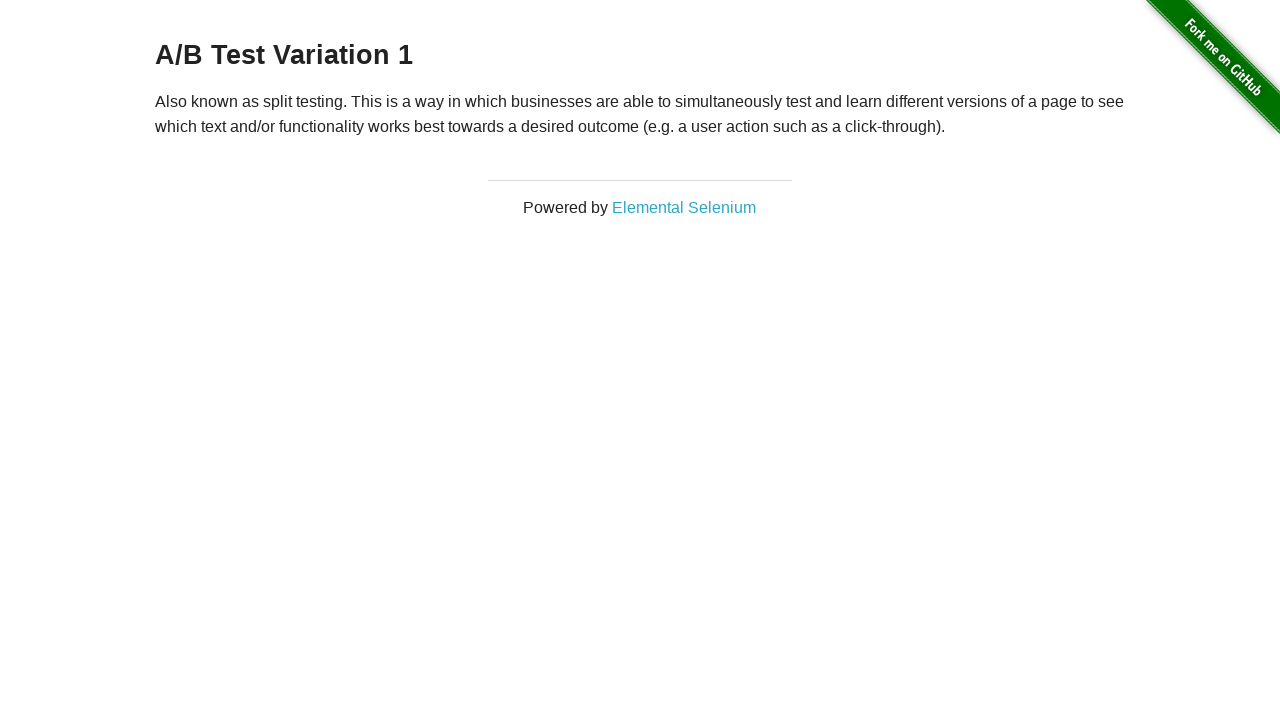

Verified heading starts with 'A/B Test'
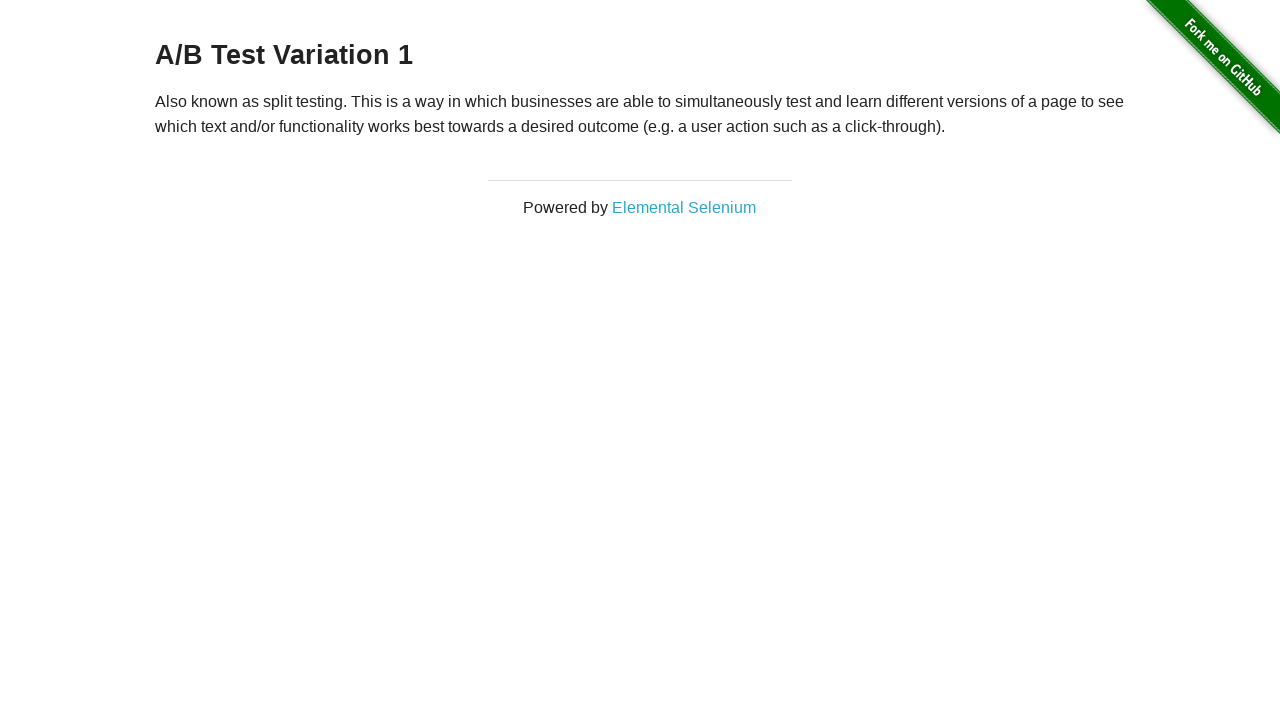

Added optimizelyOptOut cookie with value 'true'
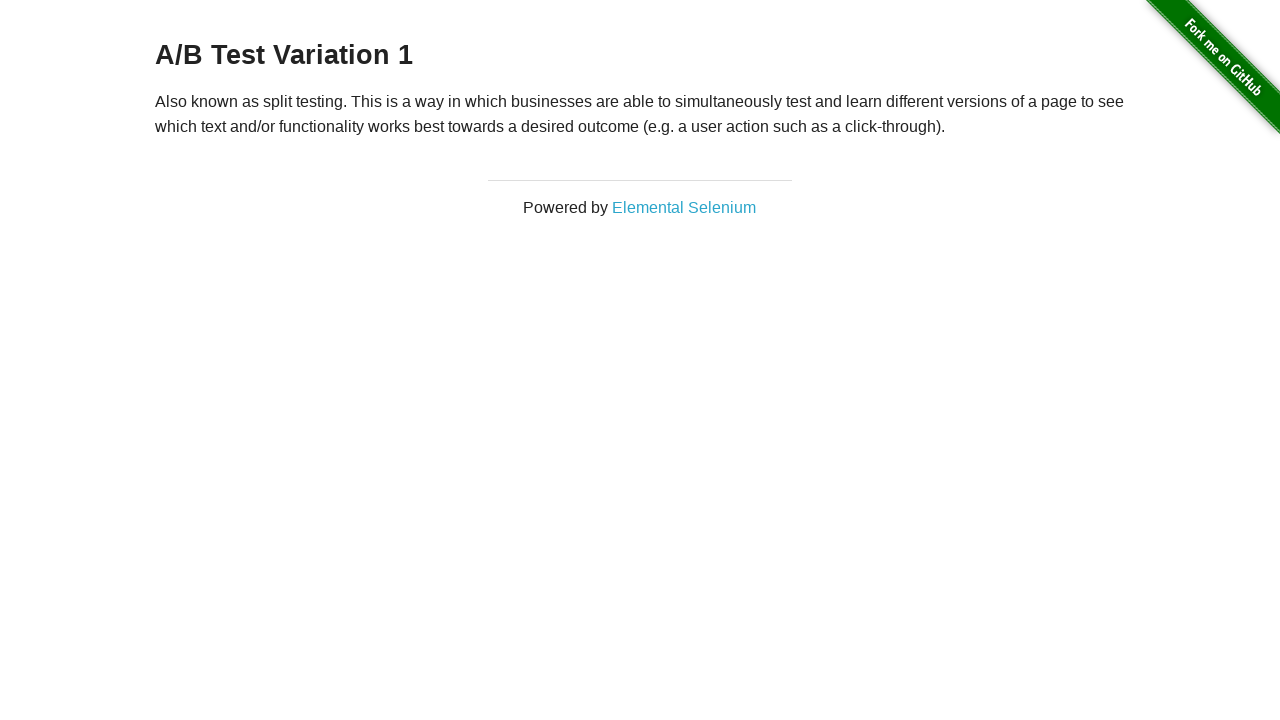

Reloaded page to apply opt-out cookie
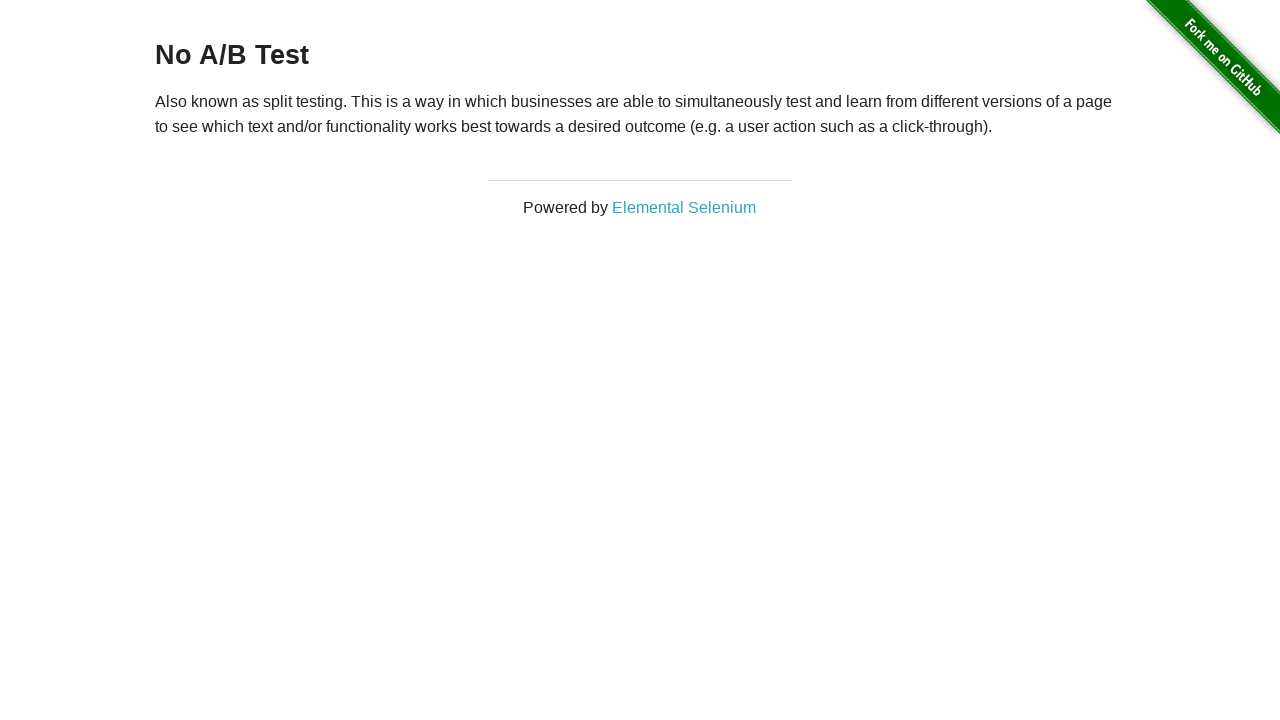

Retrieved heading text content after reload
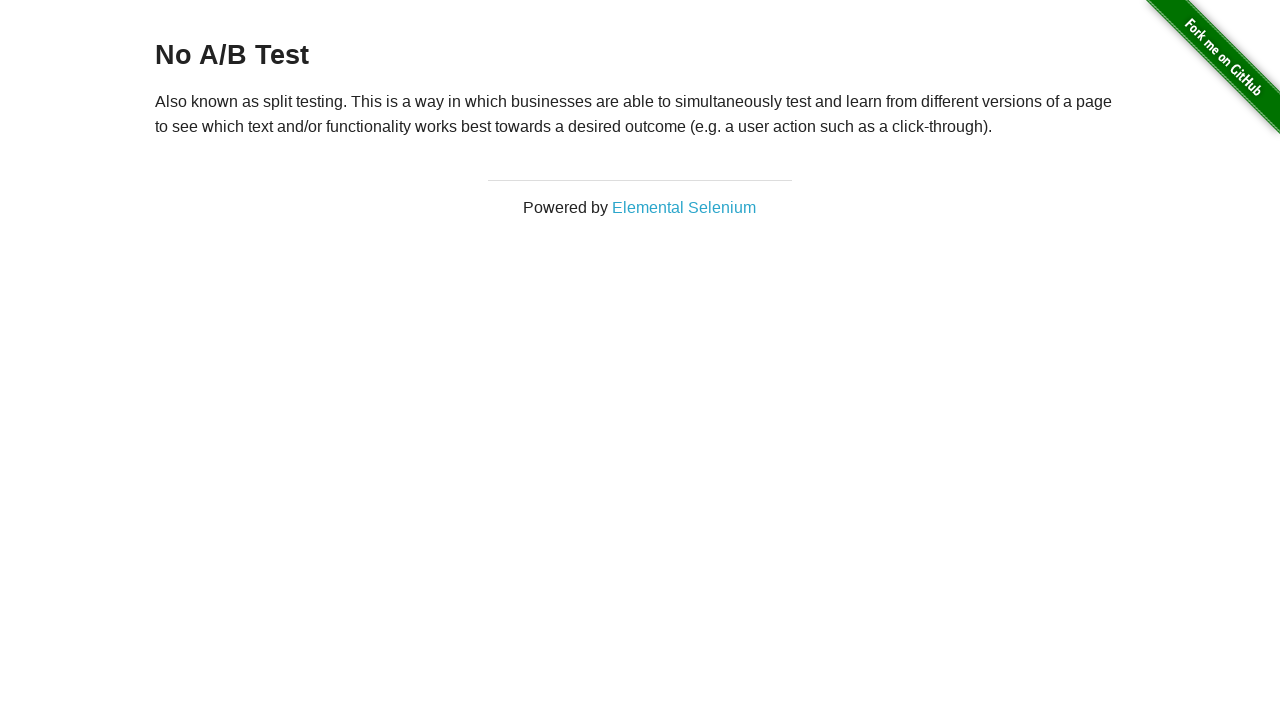

Verified heading starts with 'No A/B Test' - opt-out successful
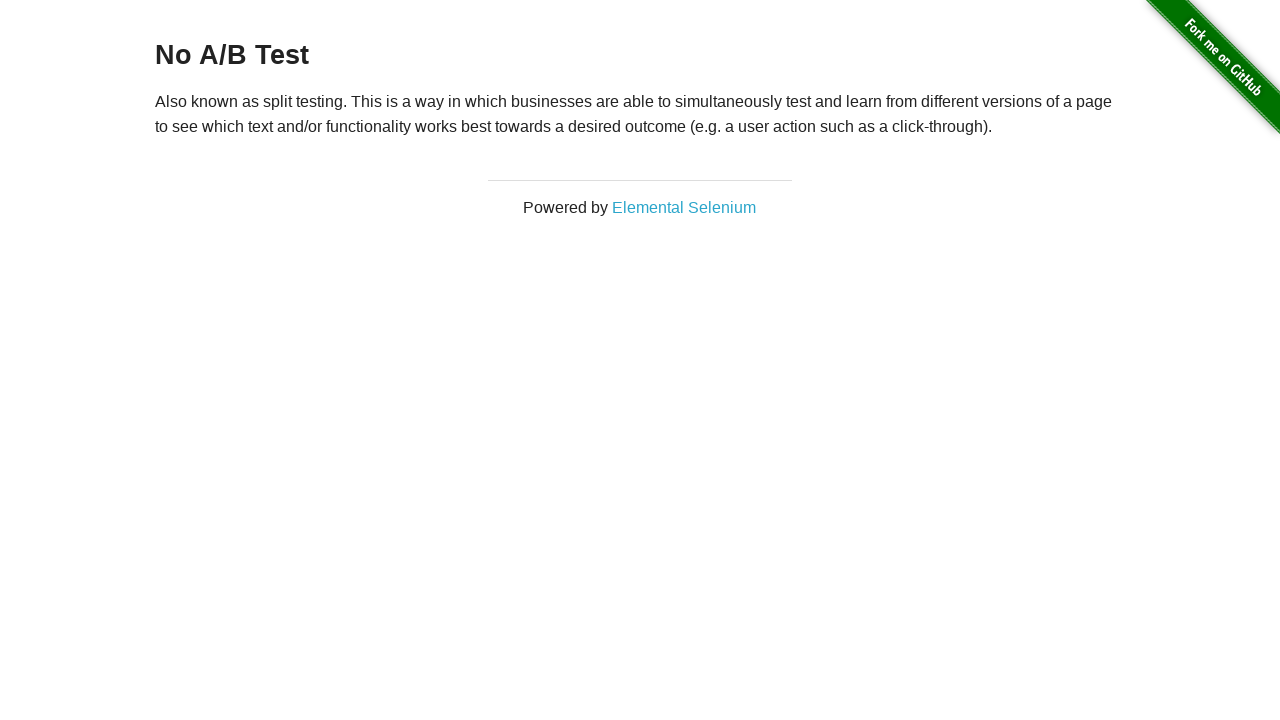

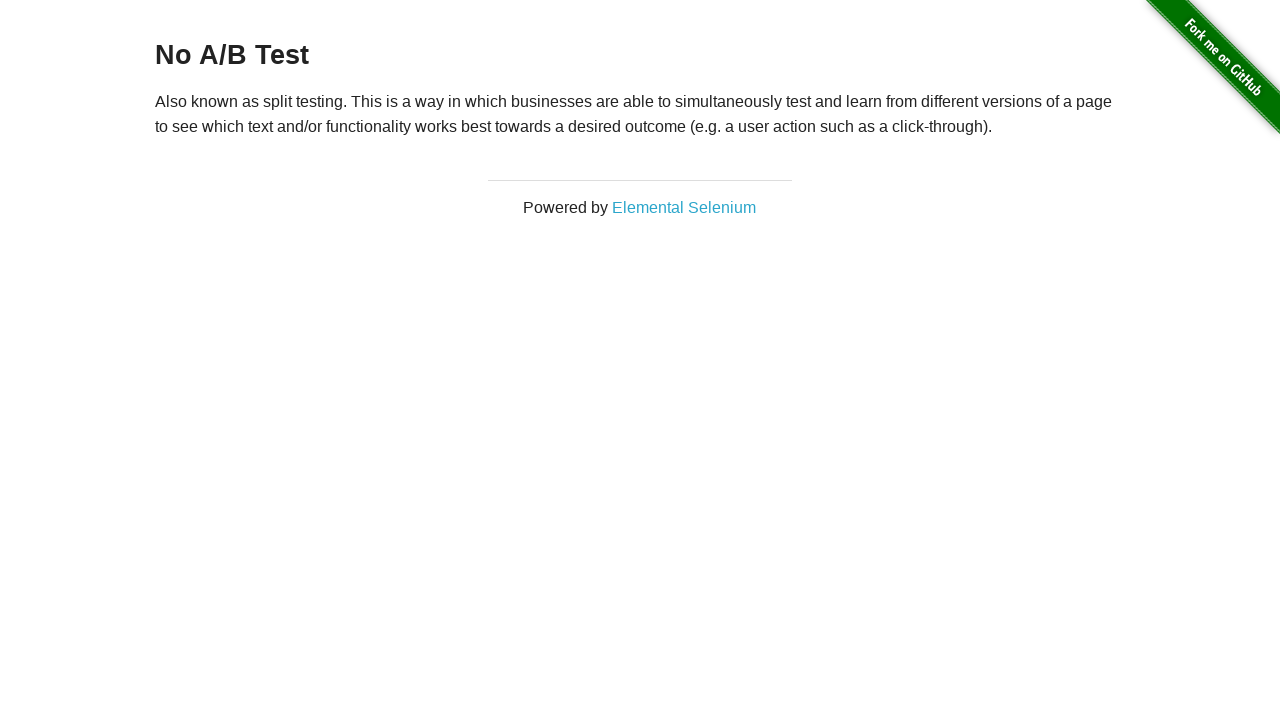